Tests link counting at different page scopes and opens footer links in new tabs using keyboard shortcuts, then switches between tabs to verify they opened correctly

Starting URL: https://www.rahulshettyacademy.com/AutomationPractice/

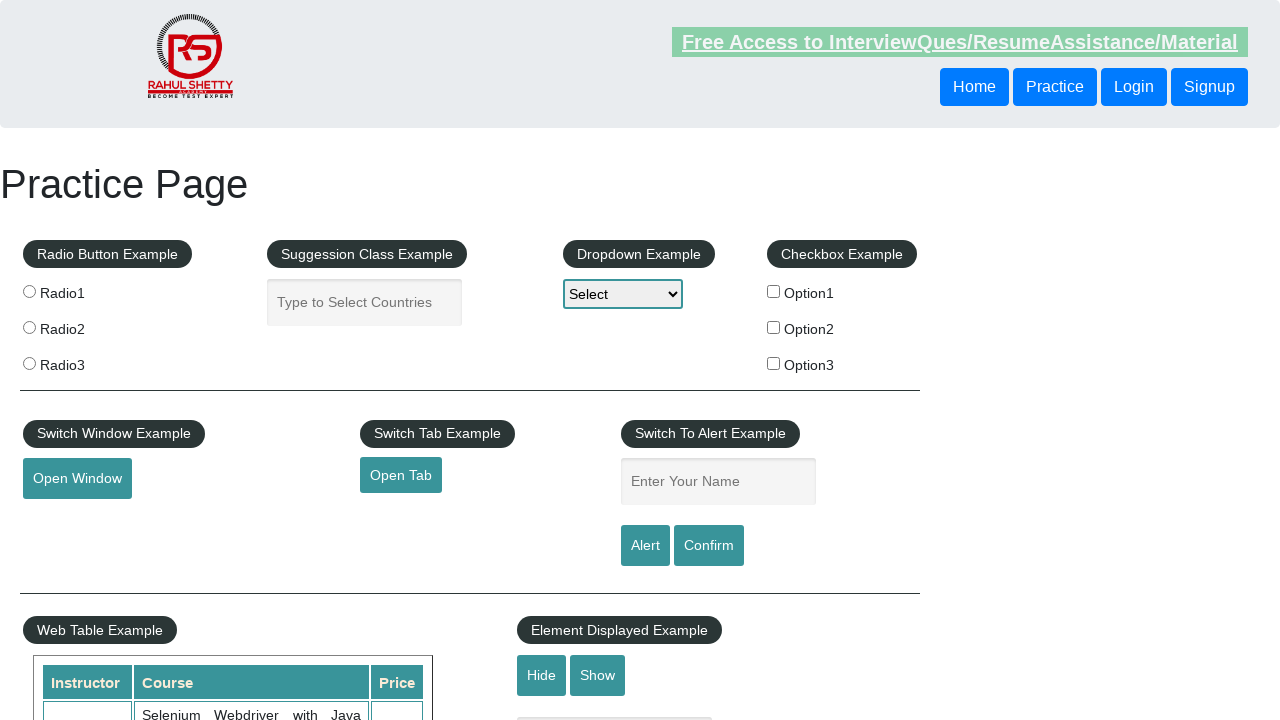

Counted all links on page
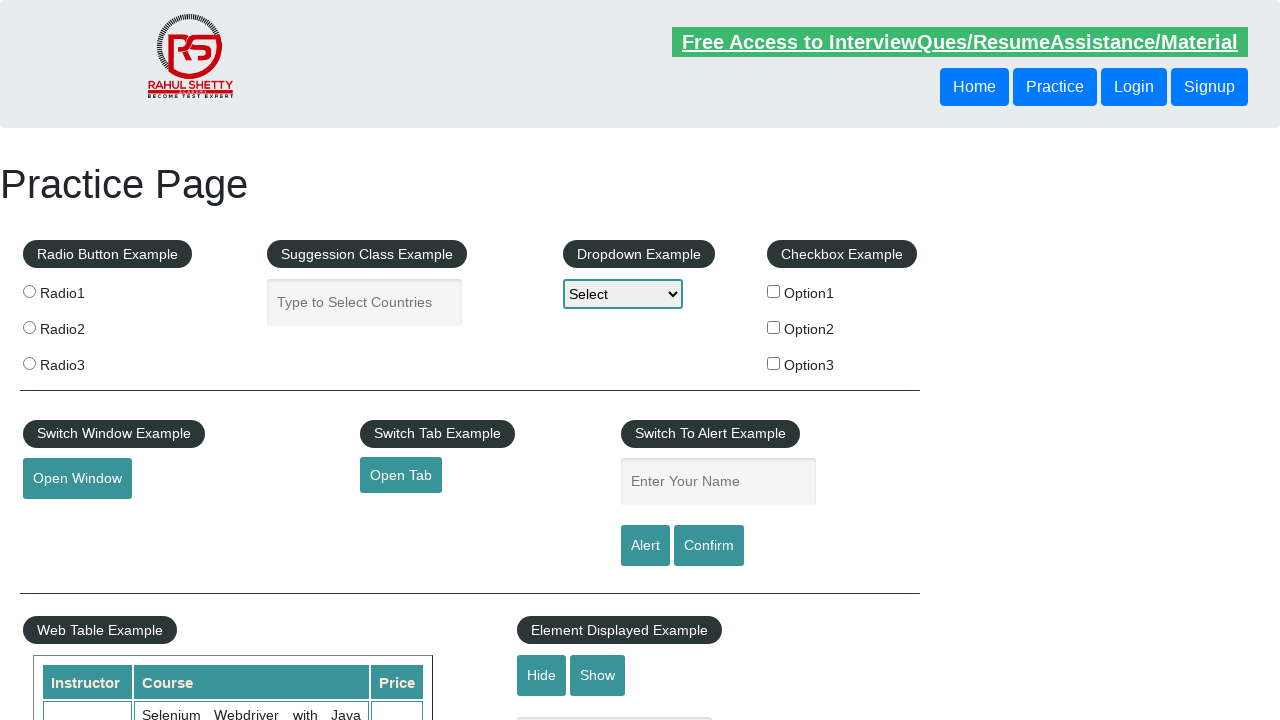

Located footer element
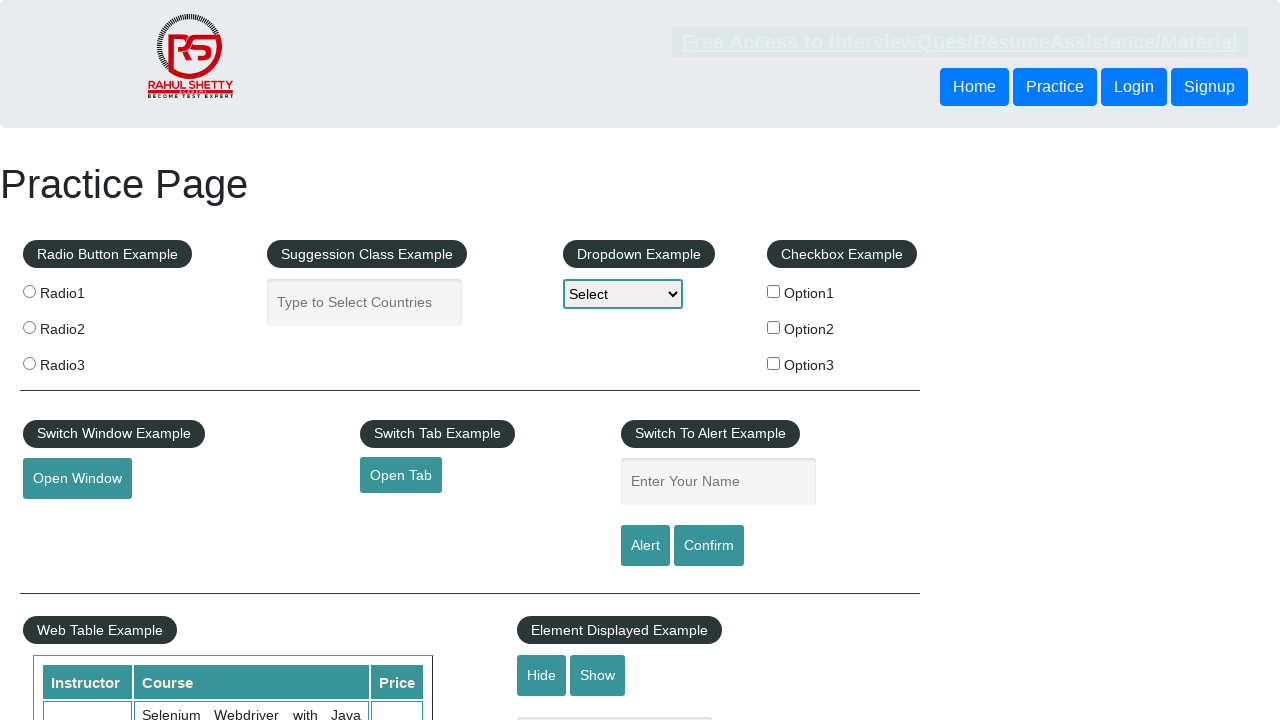

Counted links in footer
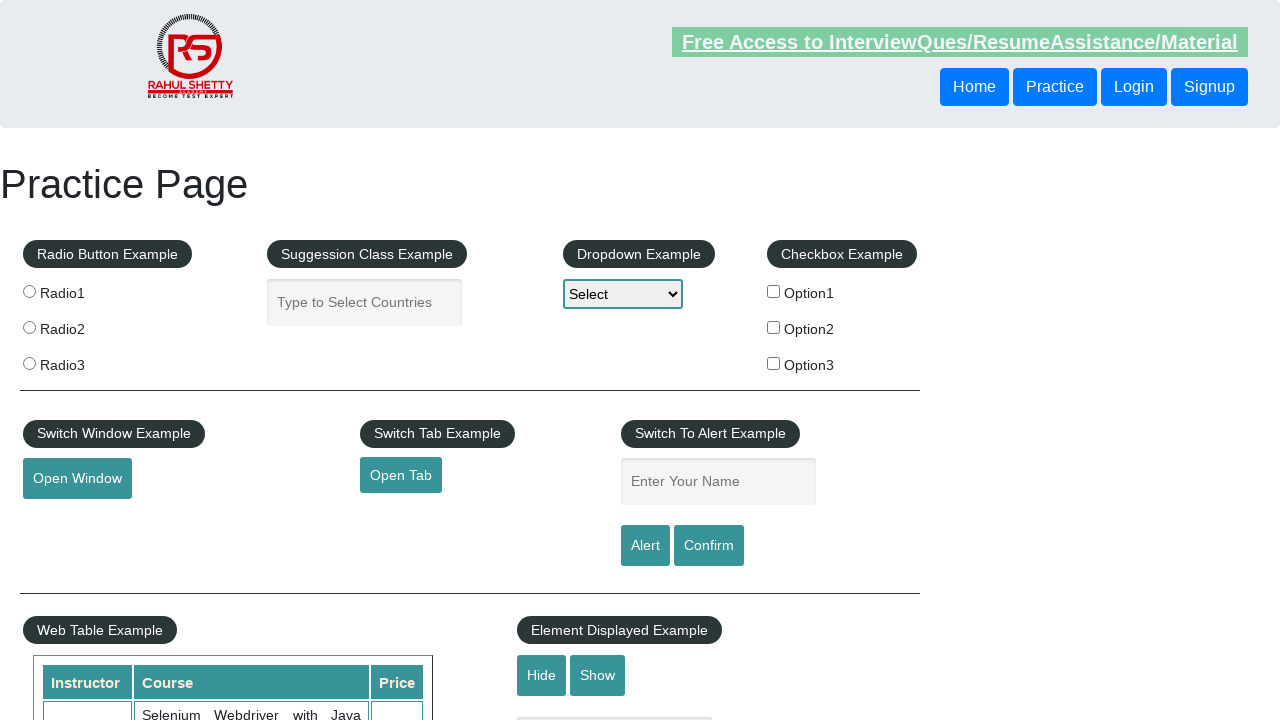

Located first column in footer table
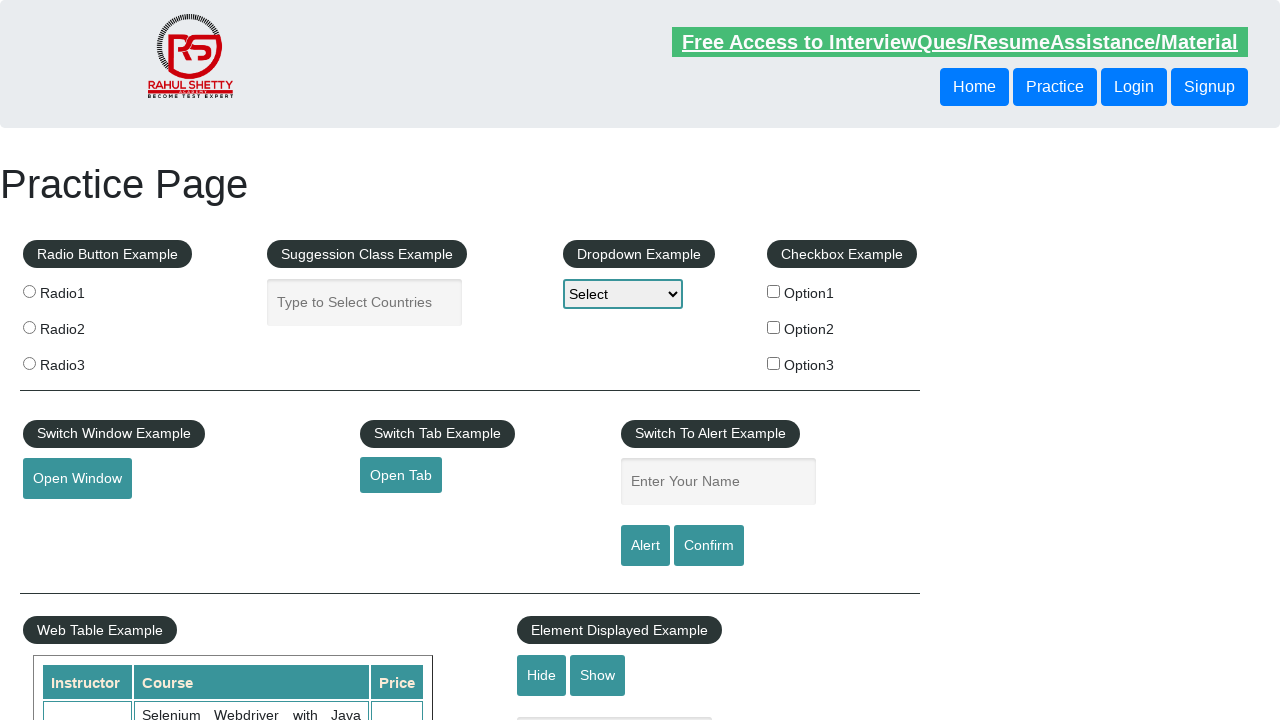

Counted links in first column
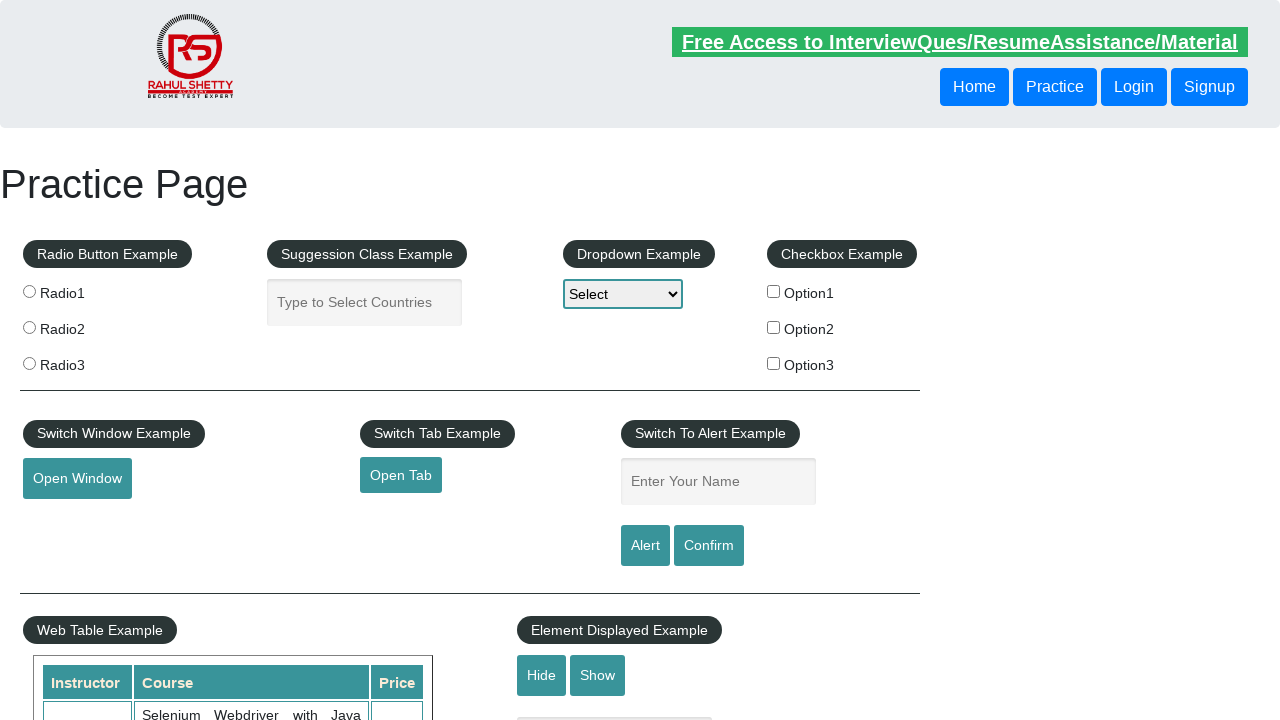

Retrieved link element at index 1
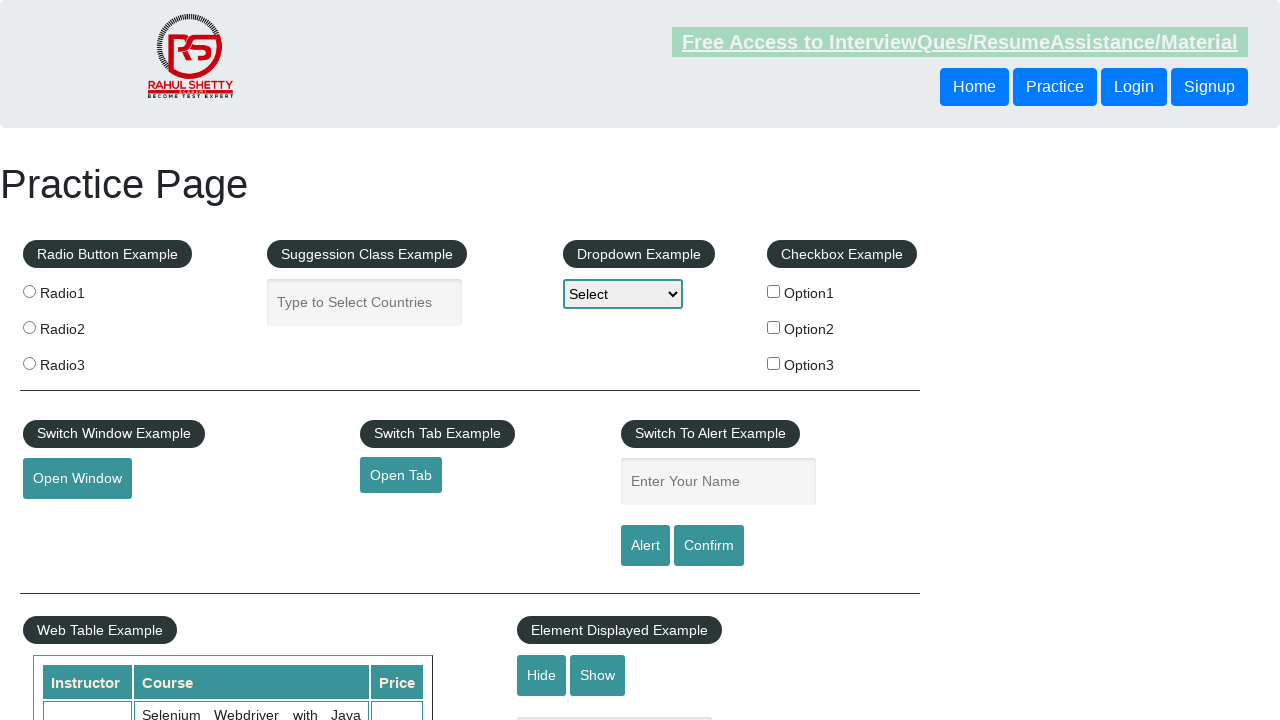

Retrieved href attribute from link at index 1
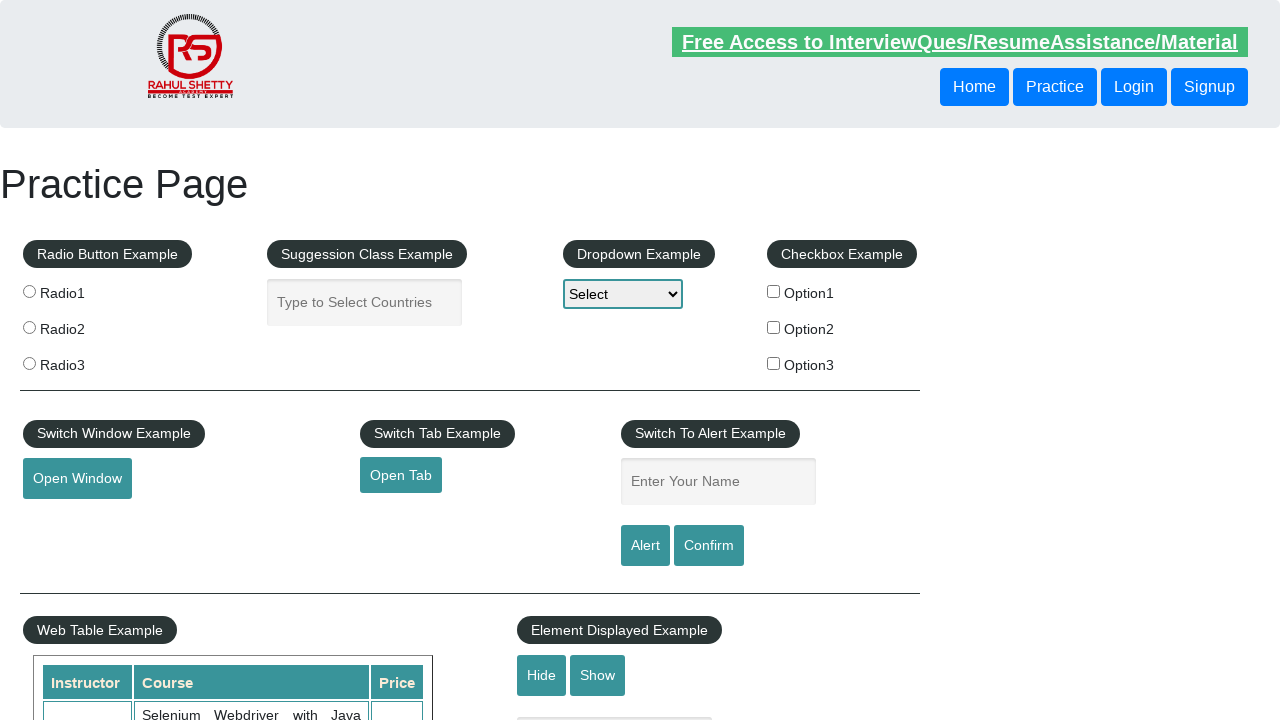

Opened new tab for link at index 1
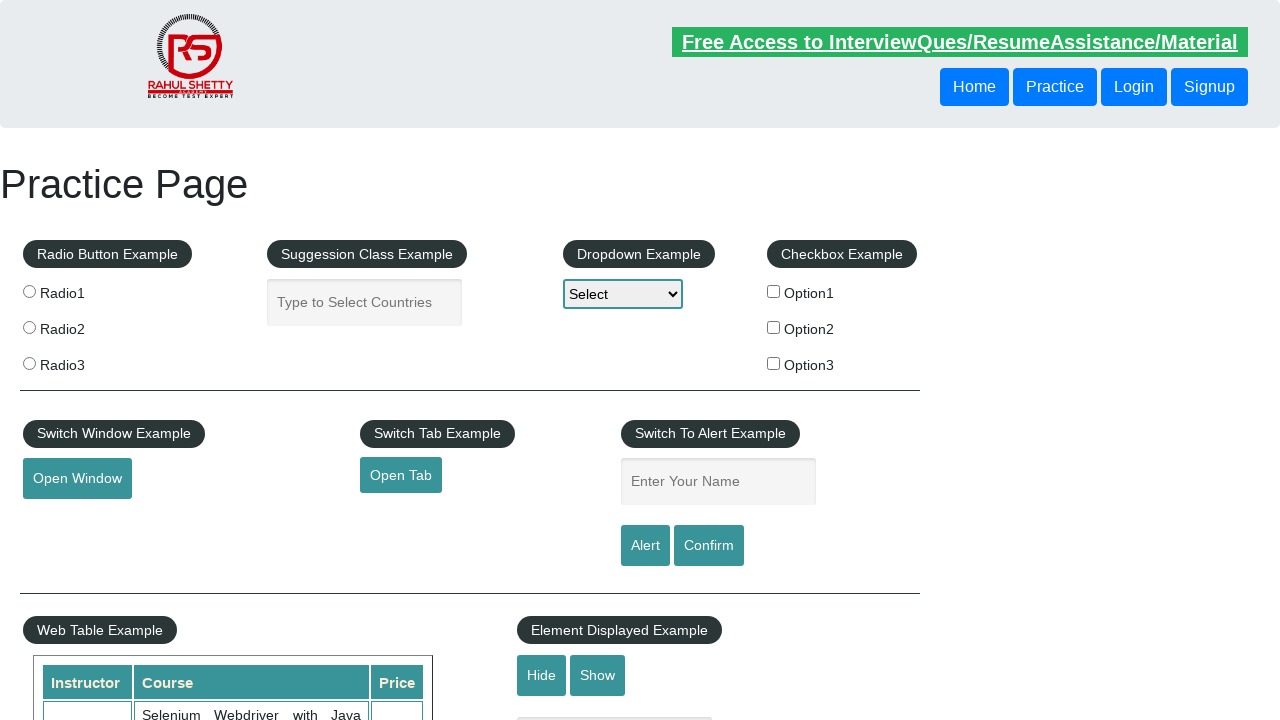

Navigated to http://www.restapitutorial.com/ in new tab
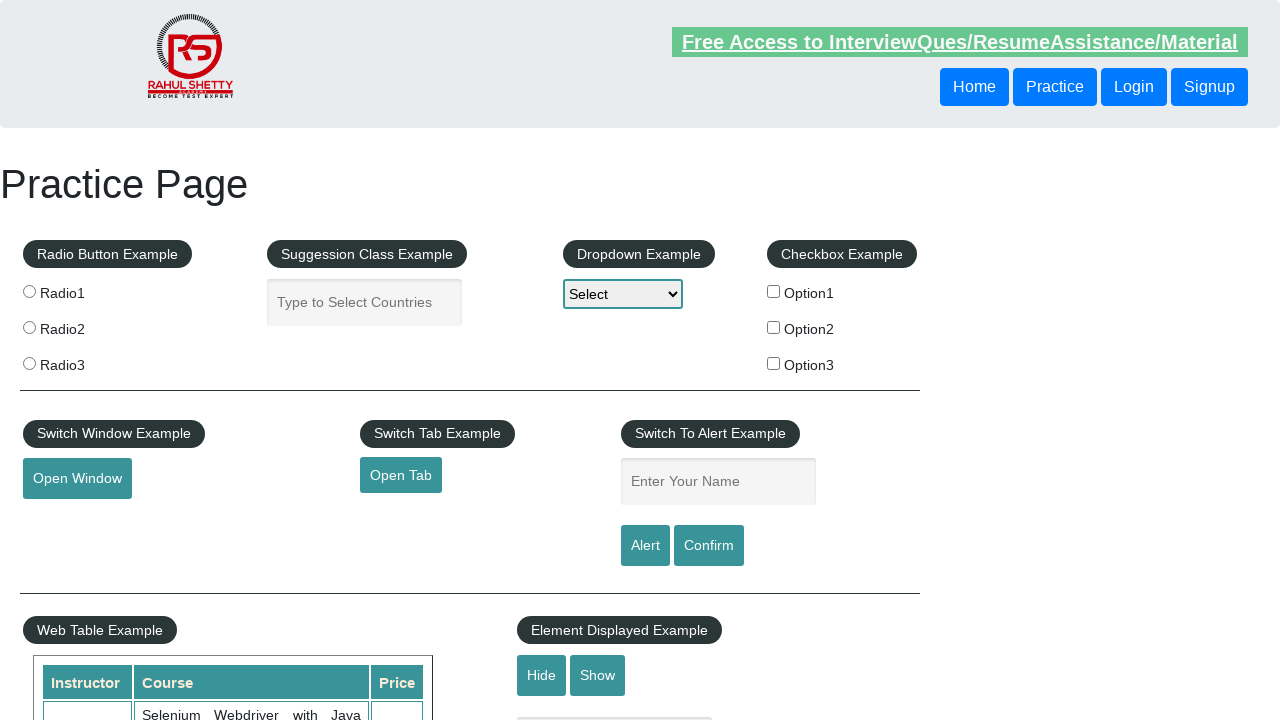

Retrieved link element at index 2
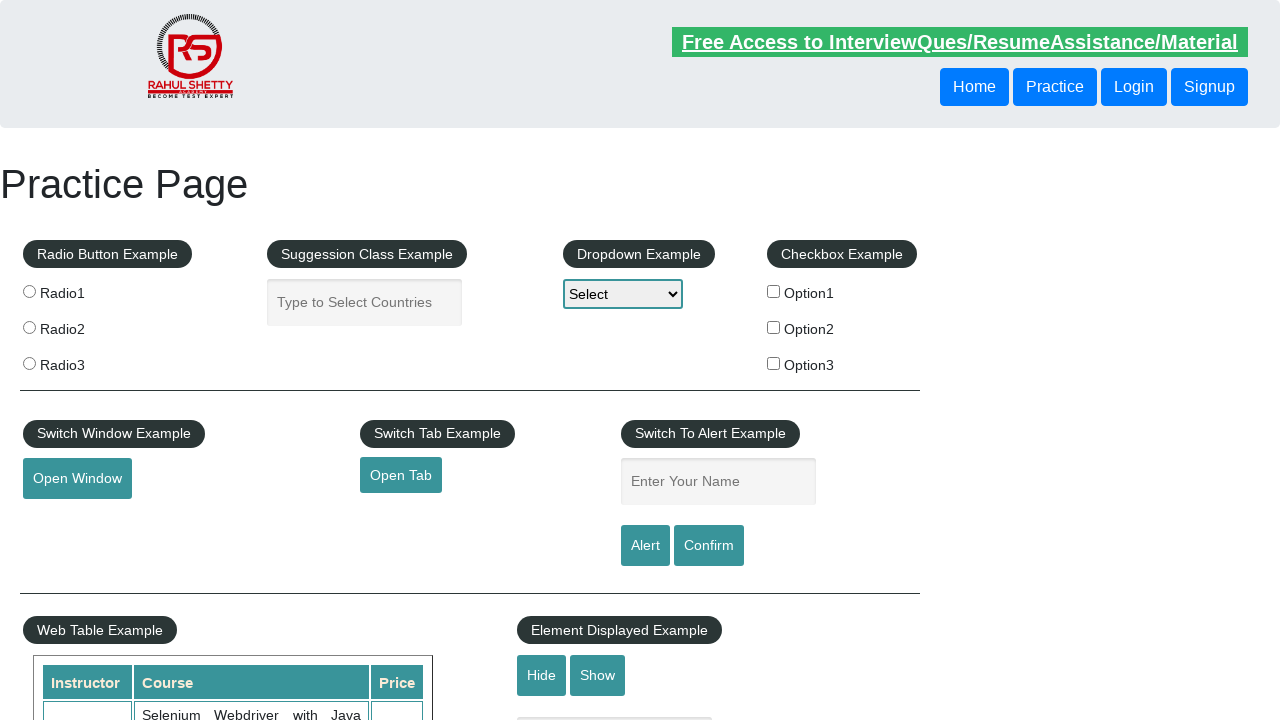

Retrieved href attribute from link at index 2
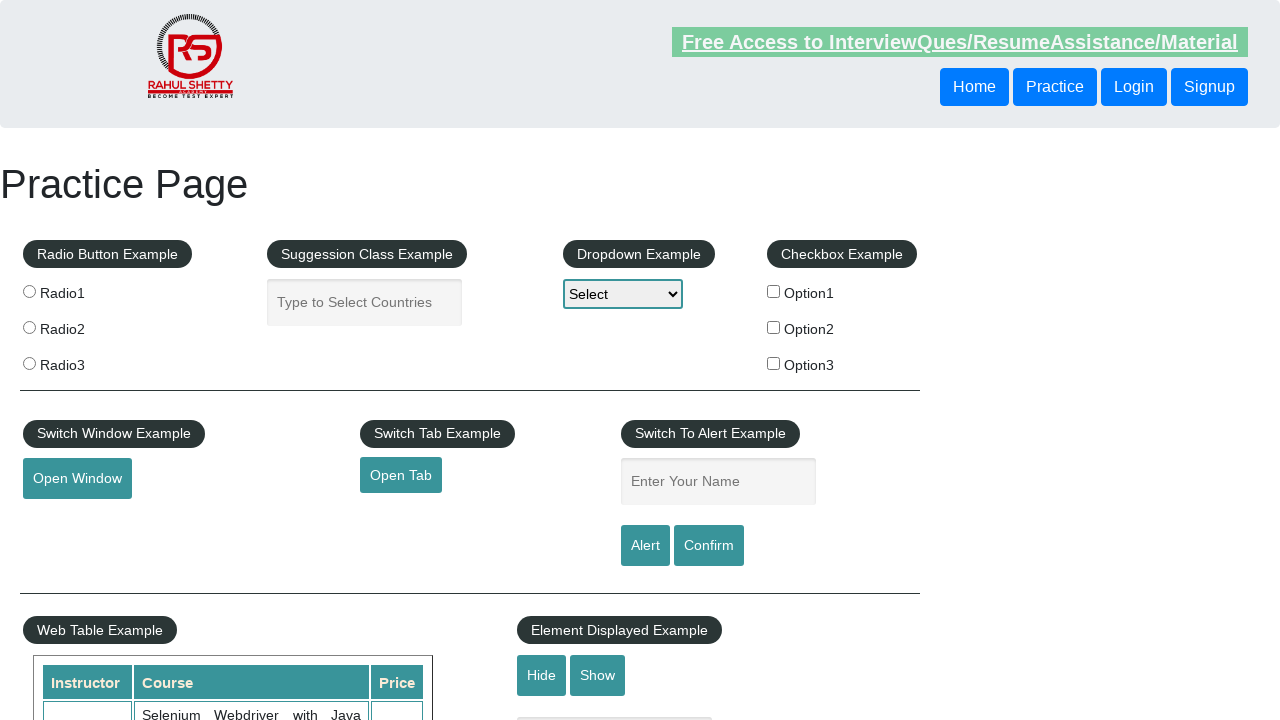

Opened new tab for link at index 2
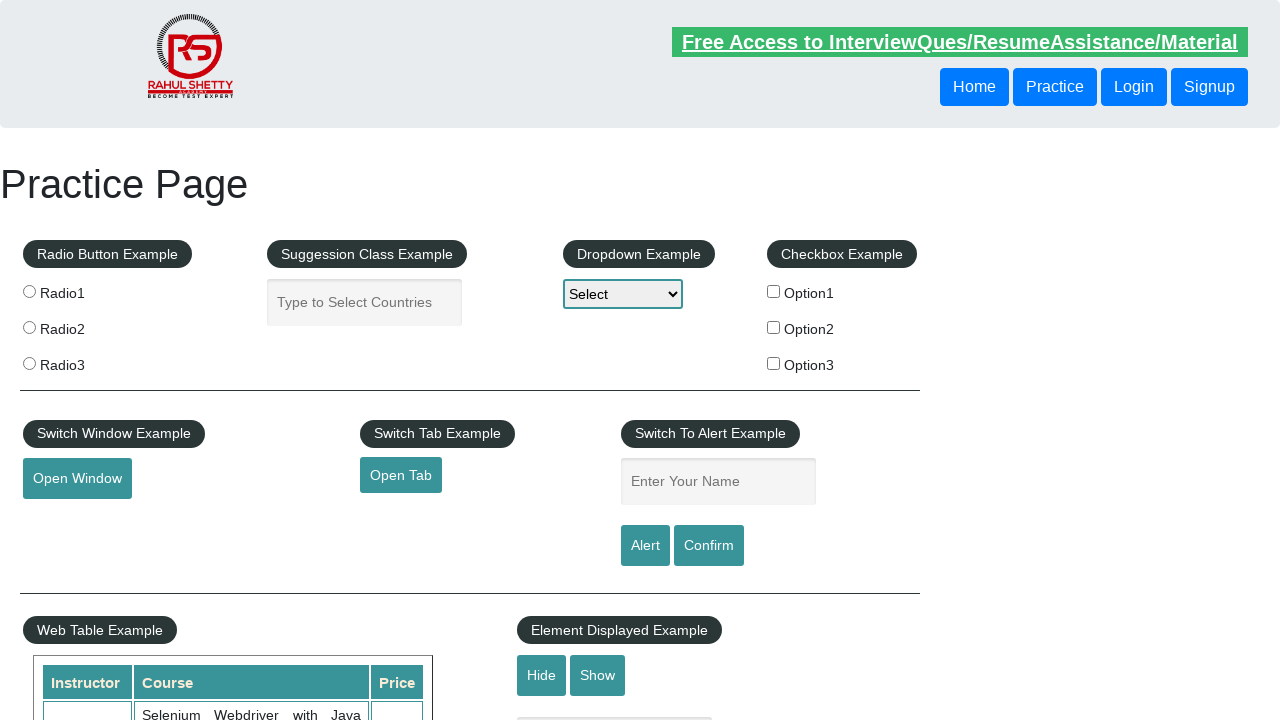

Navigated to https://www.soapui.org/ in new tab
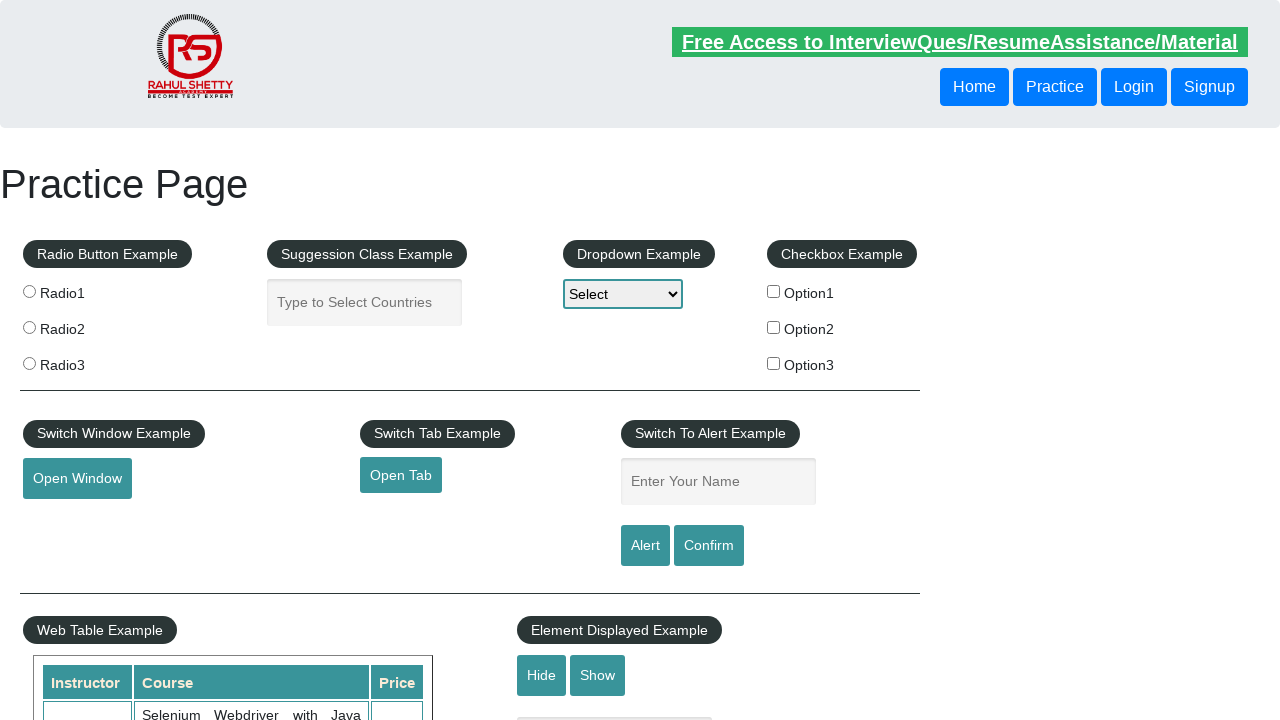

Retrieved link element at index 3
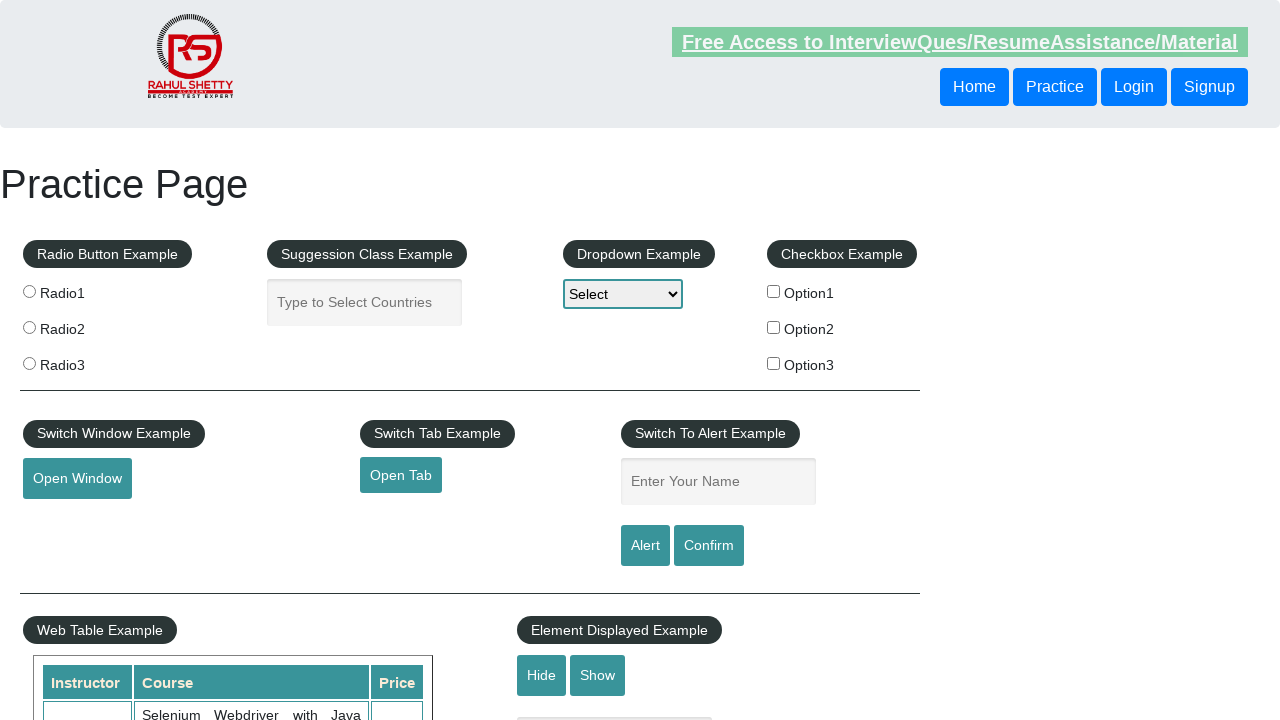

Retrieved href attribute from link at index 3
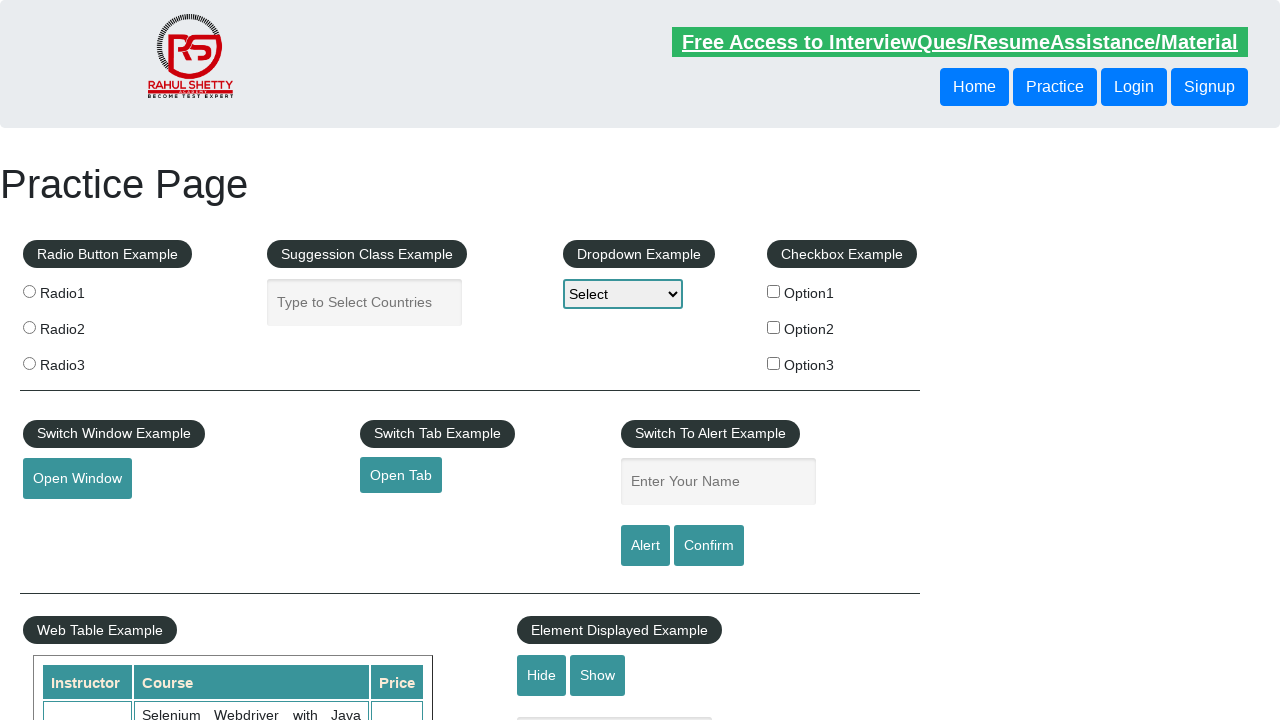

Opened new tab for link at index 3
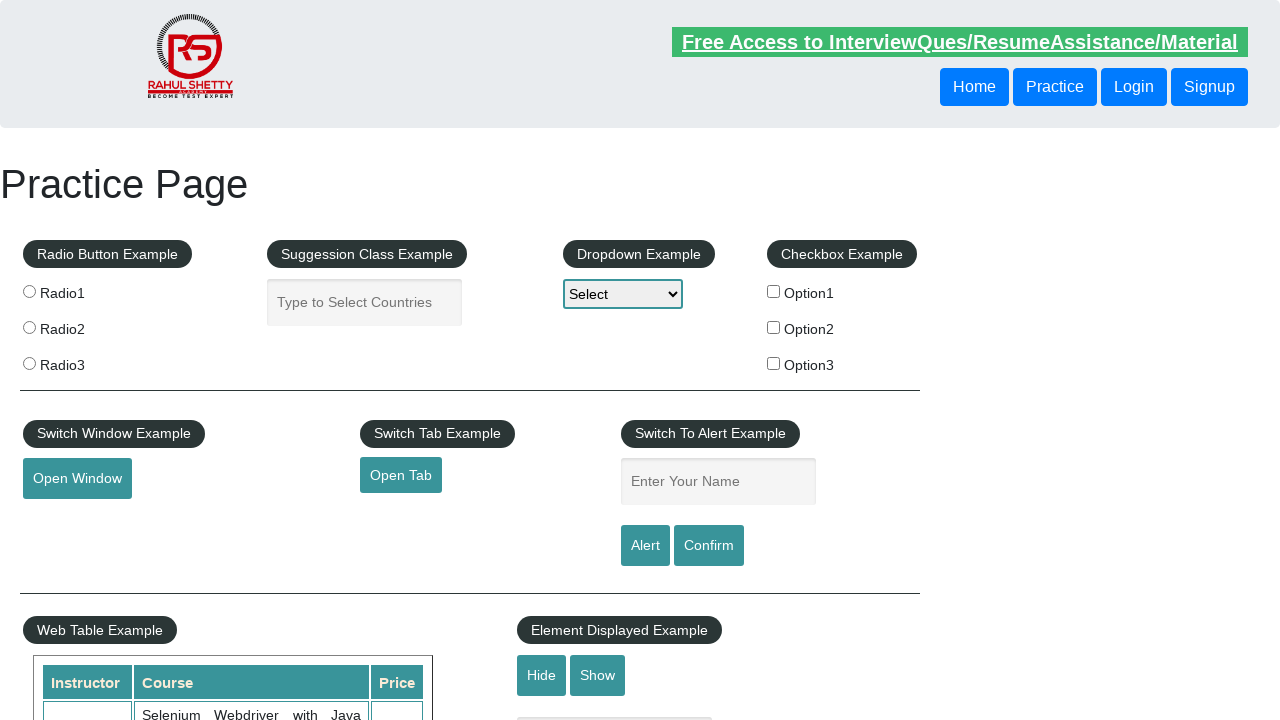

Navigated to https://courses.rahulshettyacademy.com/p/appium-tutorial in new tab
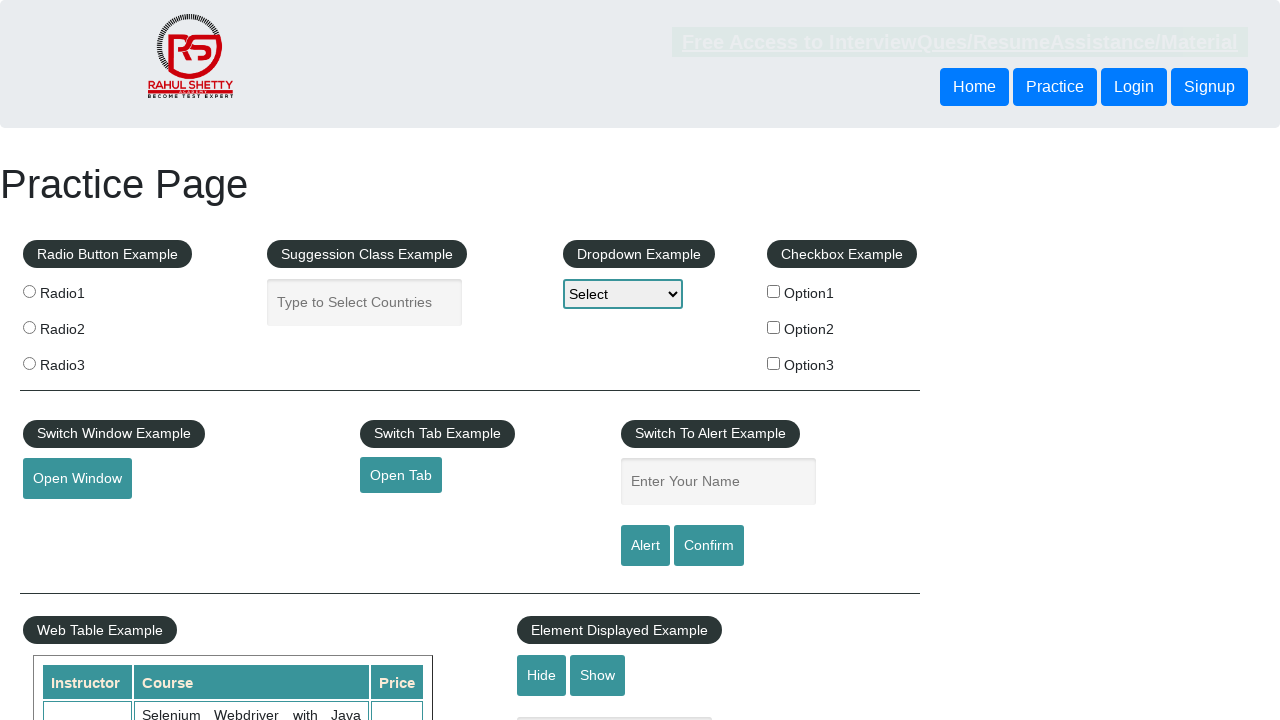

Retrieved link element at index 4
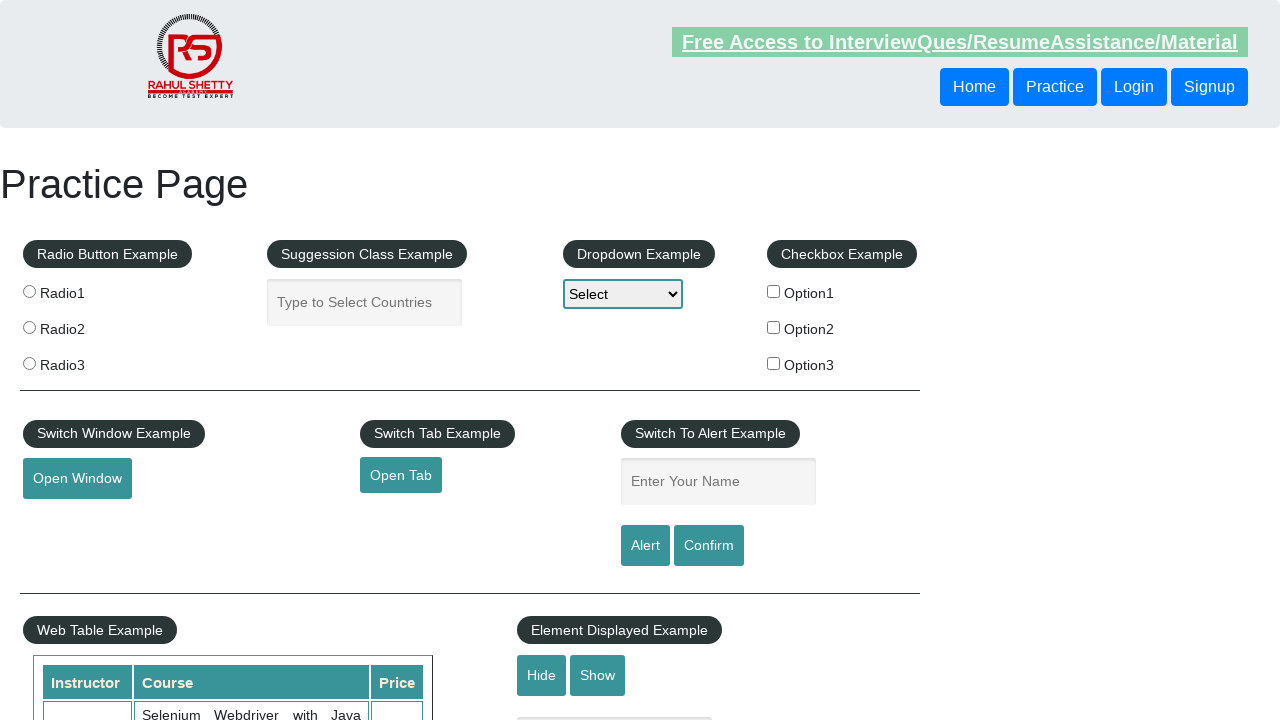

Retrieved href attribute from link at index 4
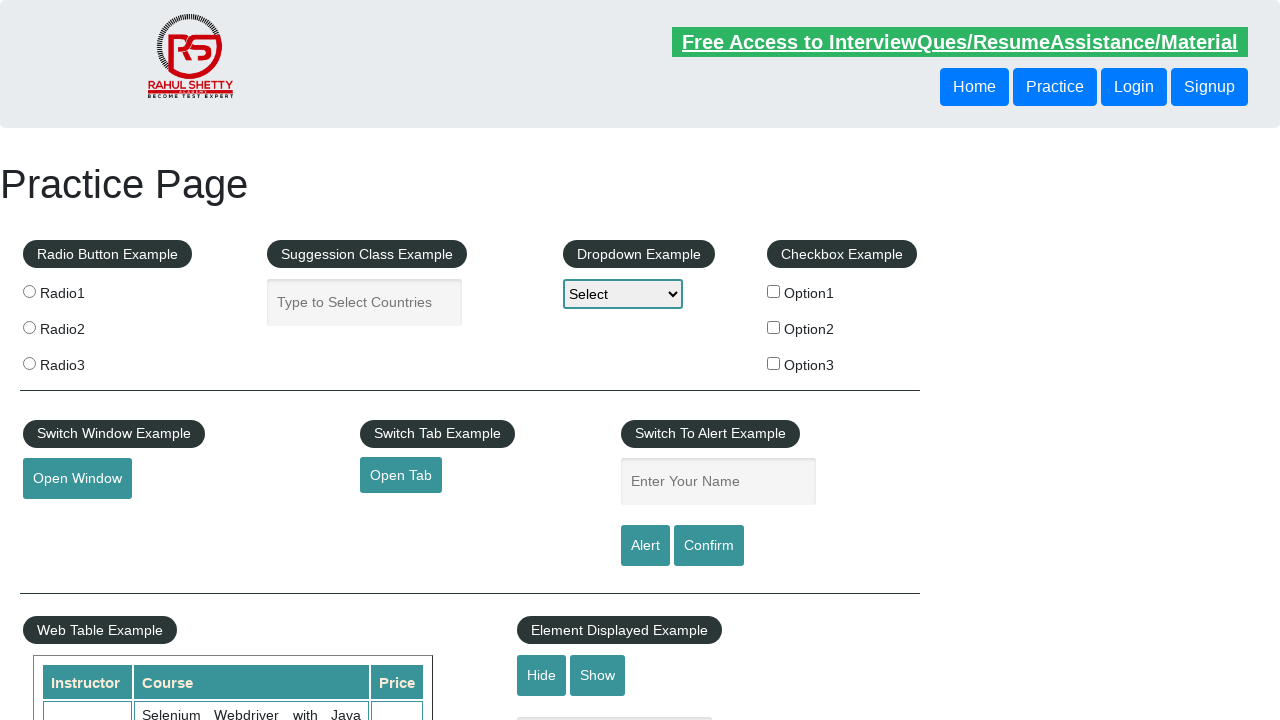

Opened new tab for link at index 4
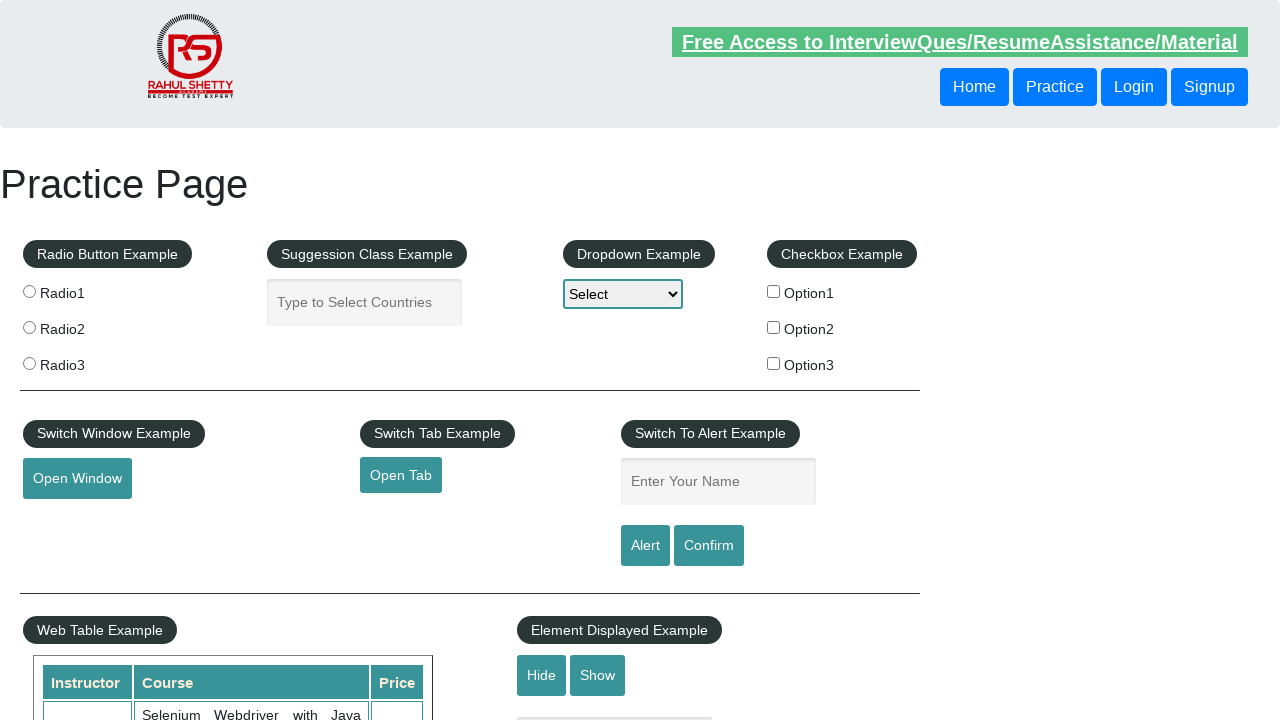

Navigated to https://jmeter.apache.org/ in new tab
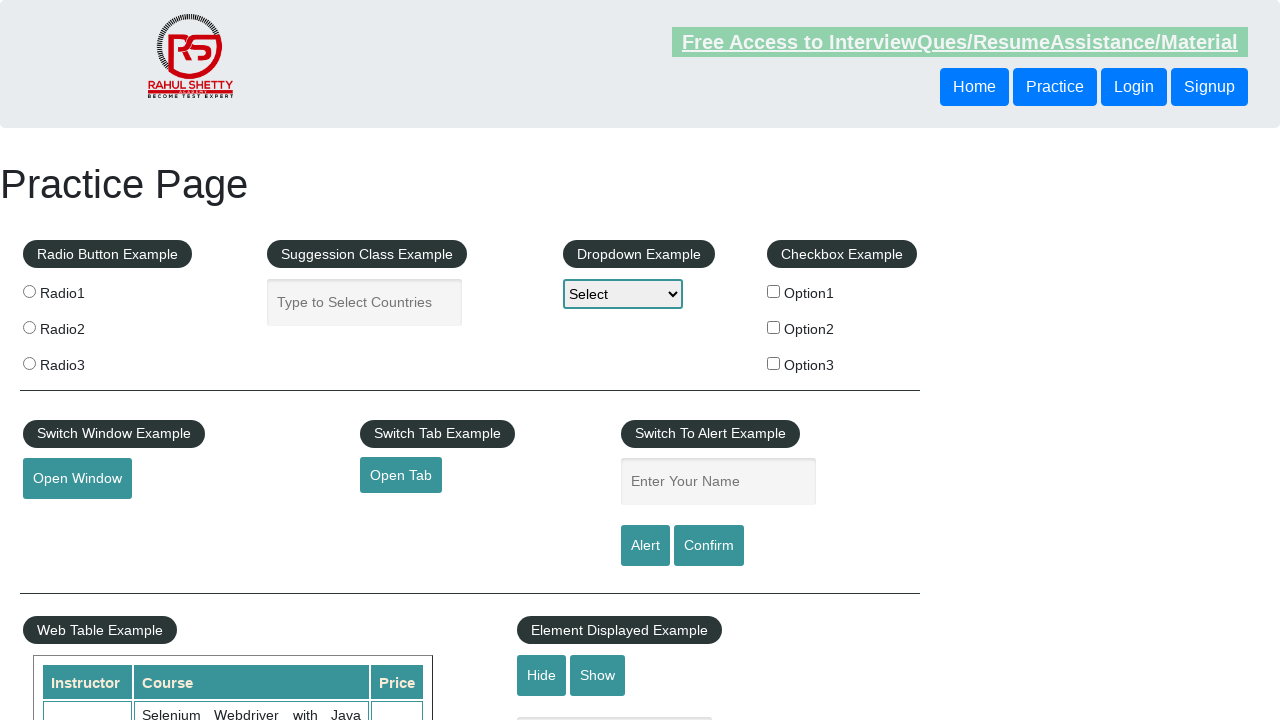

Retrieved all open pages/tabs
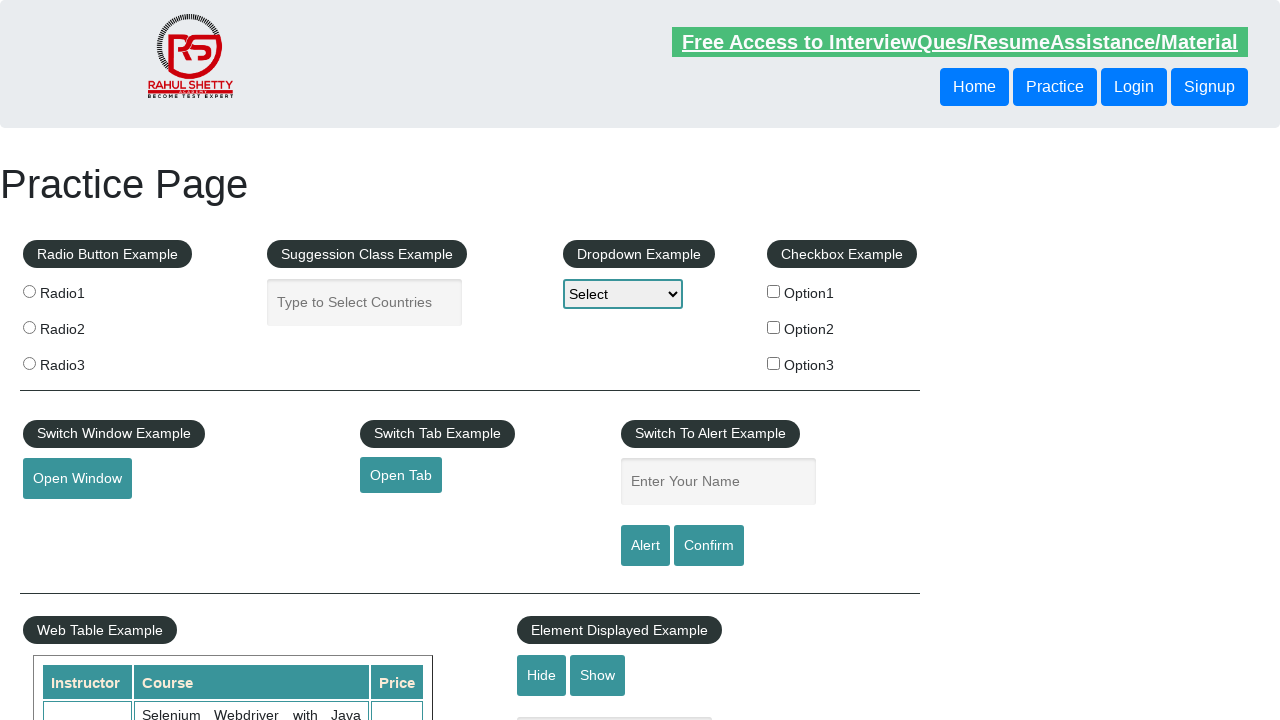

Verified tab title: Practice Page
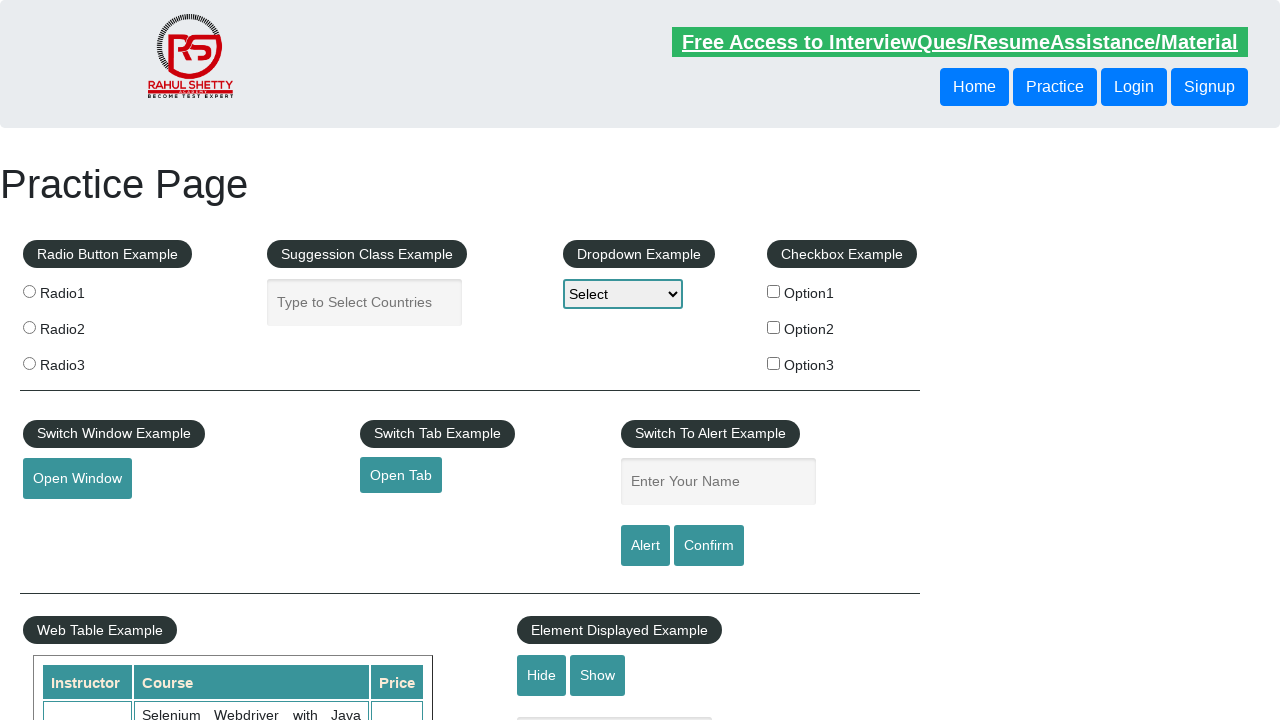

Verified tab title: REST API Tutorial
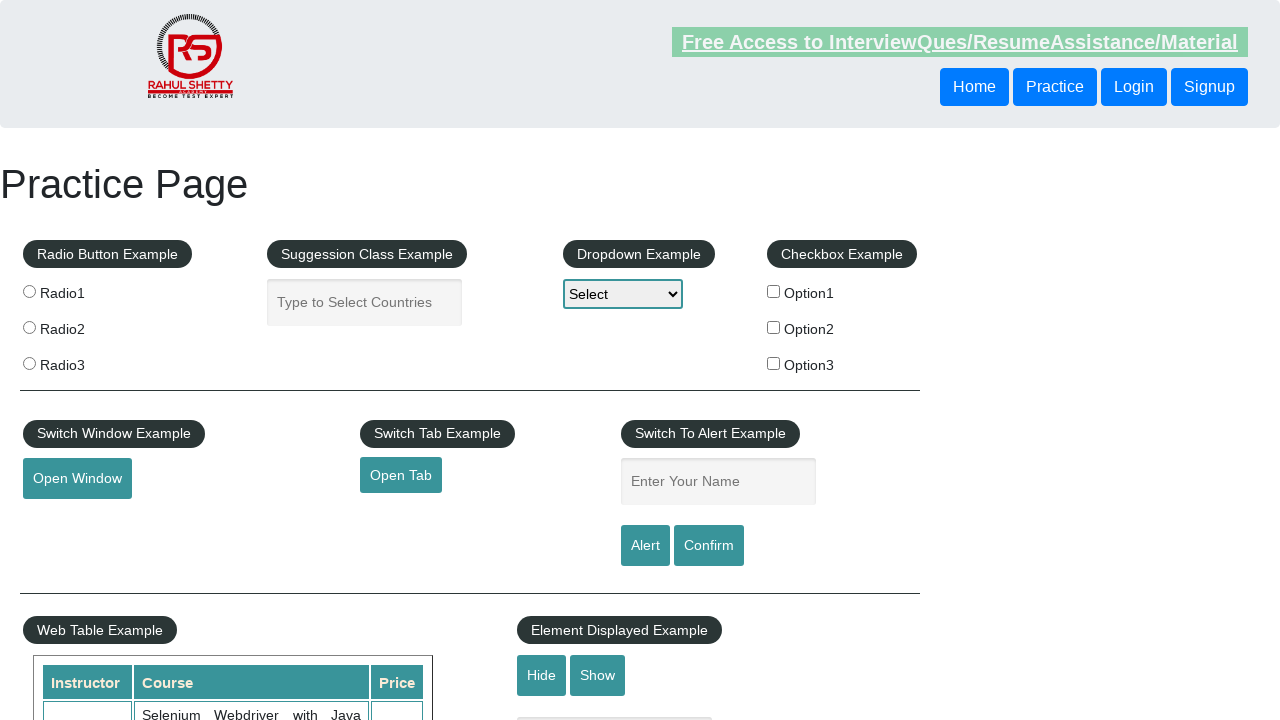

Verified tab title: The World’s Most Popular API Testing Tool | SoapUI
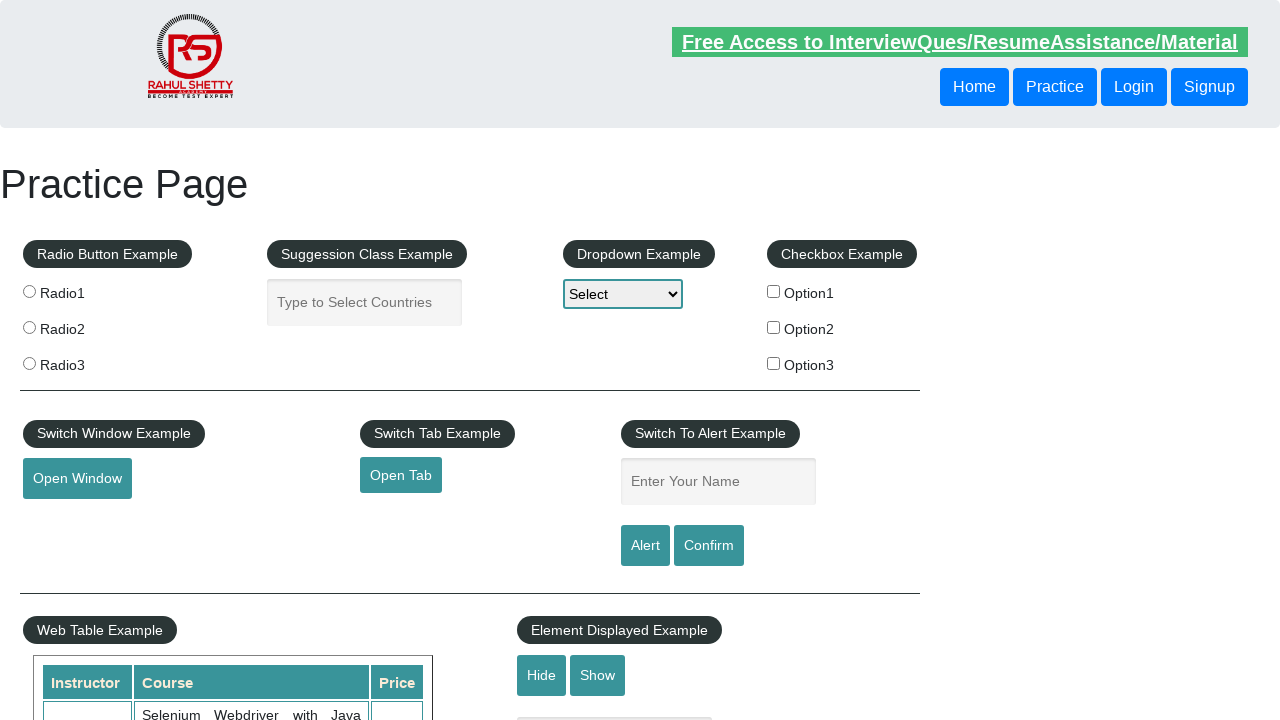

Verified tab title: Appium tutorial for Mobile Apps testing | RahulShetty Academy | Rahul
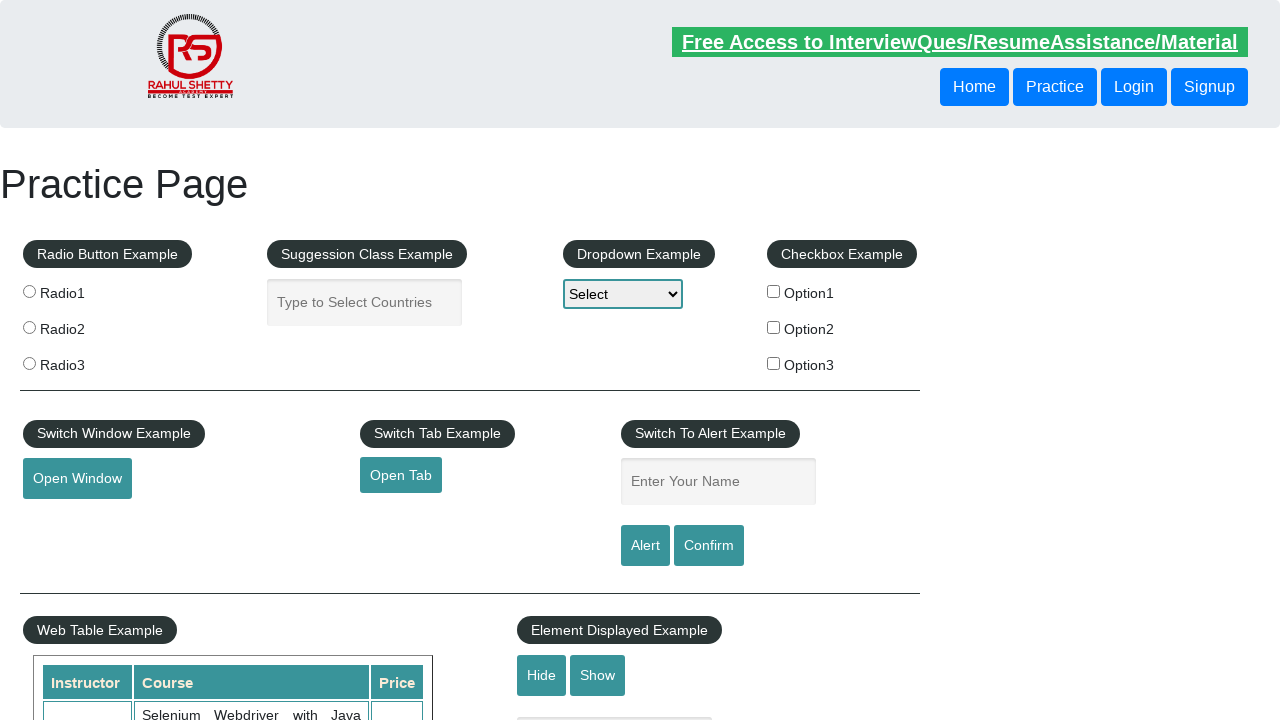

Verified tab title: Apache JMeter - Apache JMeter™
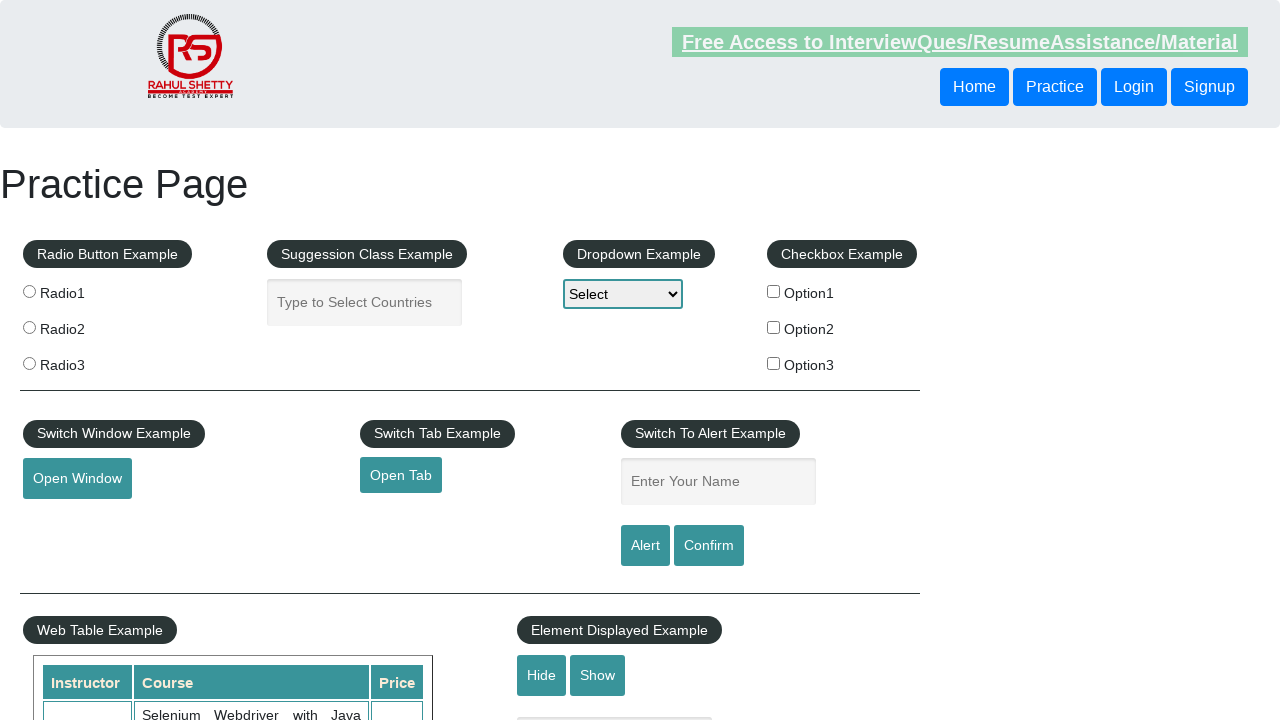

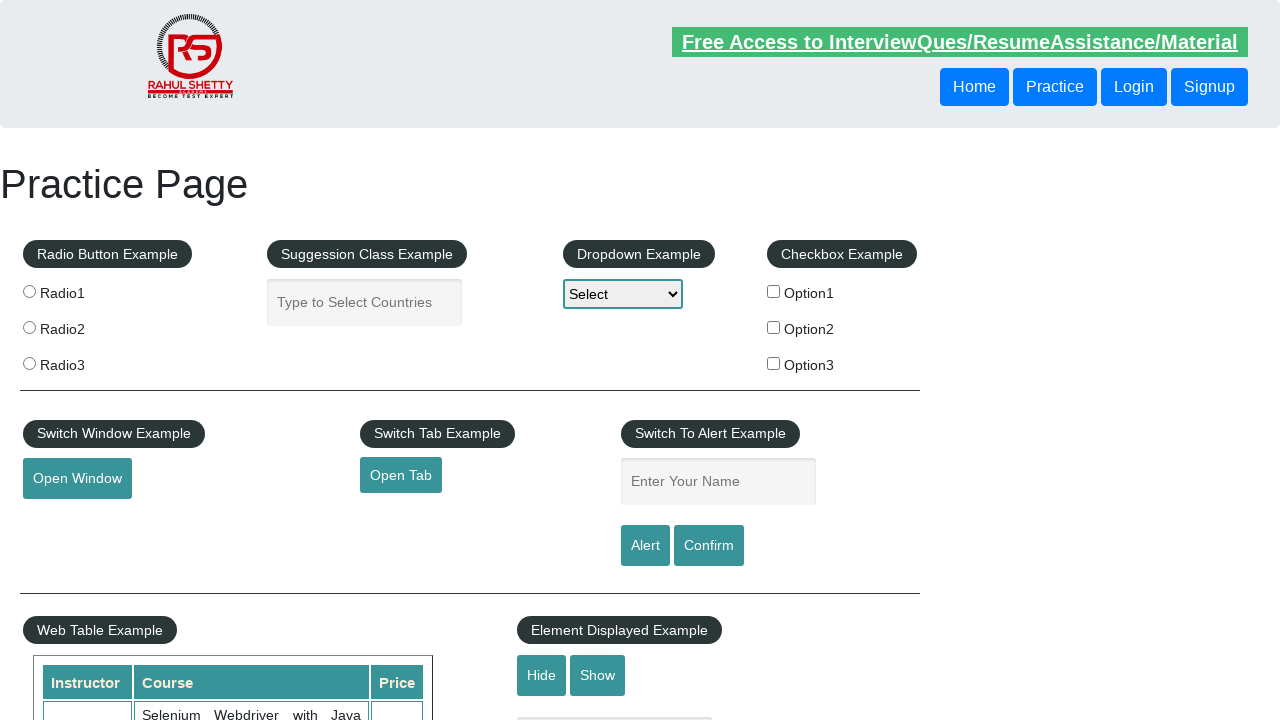